Tests various scrolling actions on a page including page up/down, home/end keys, scrolling to specific elements, and page refresh

Starting URL: https://naveenautomationlabs.com/opencart/index.php?route=account/login

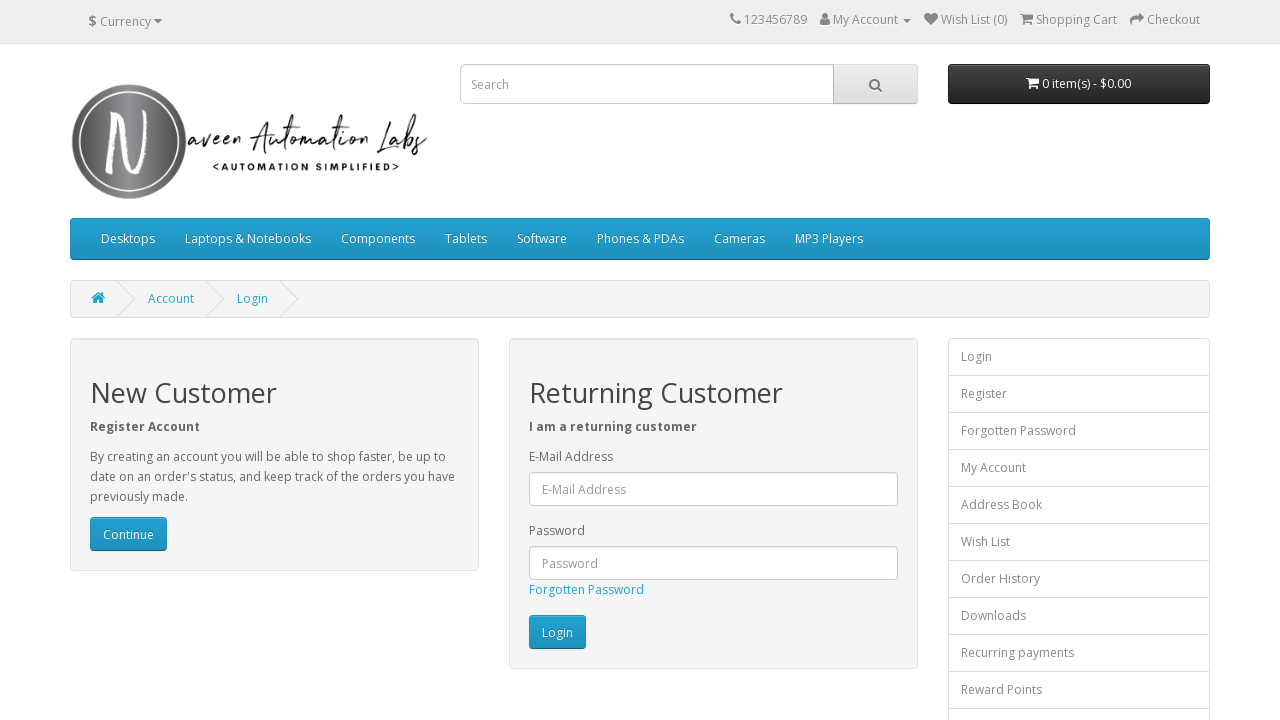

Scrolled down using PAGE_DOWN key
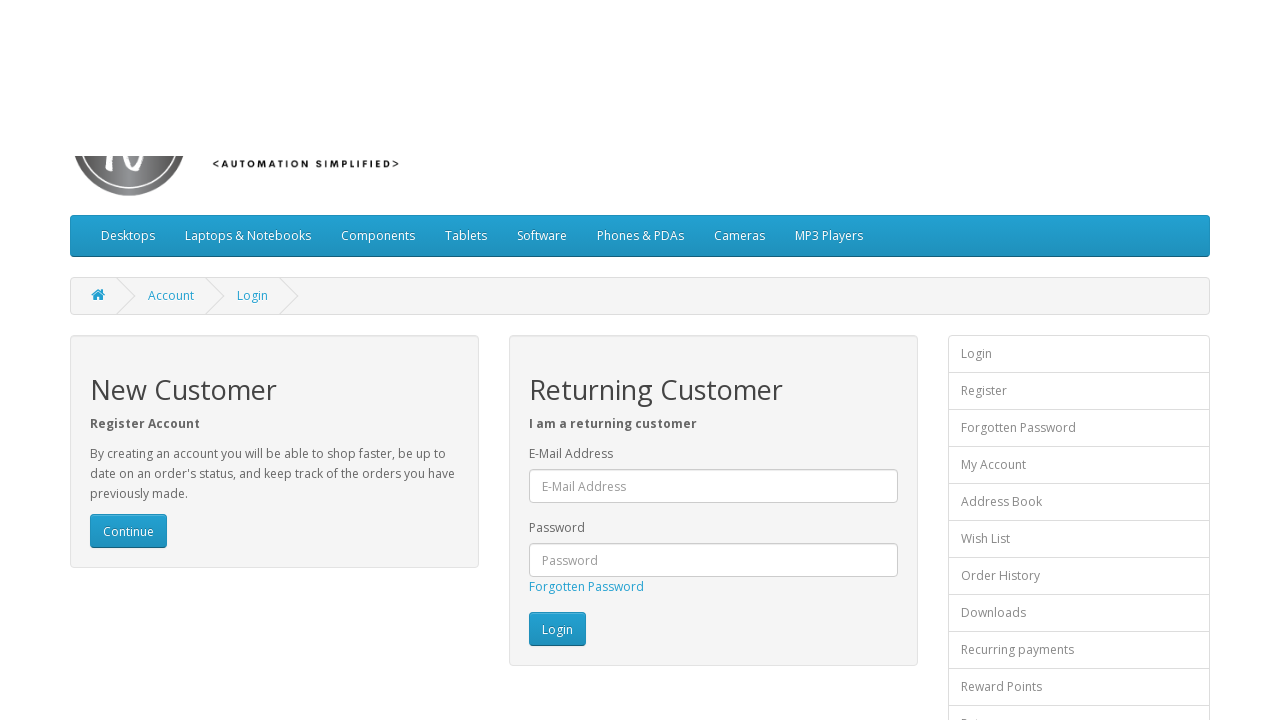

Scrolled up using PAGE_UP key
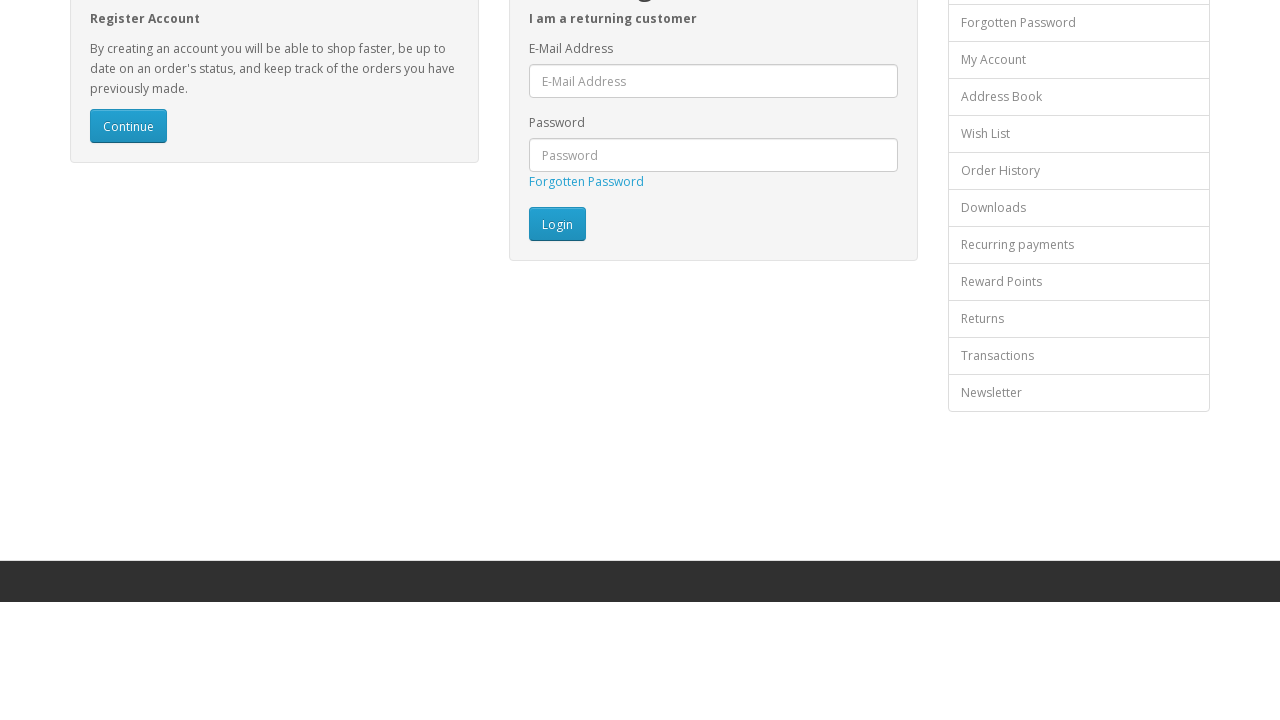

Scrolled to end of page using Control+End
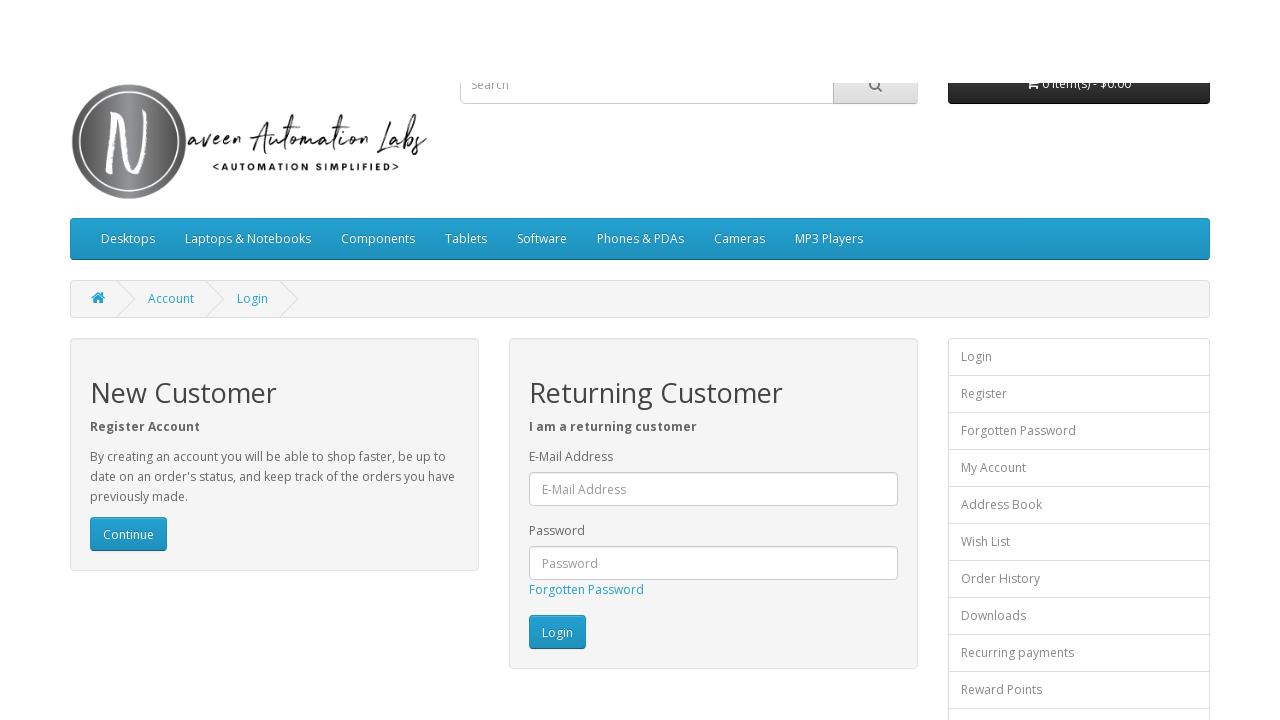

Scrolled to top of page using Control+Home
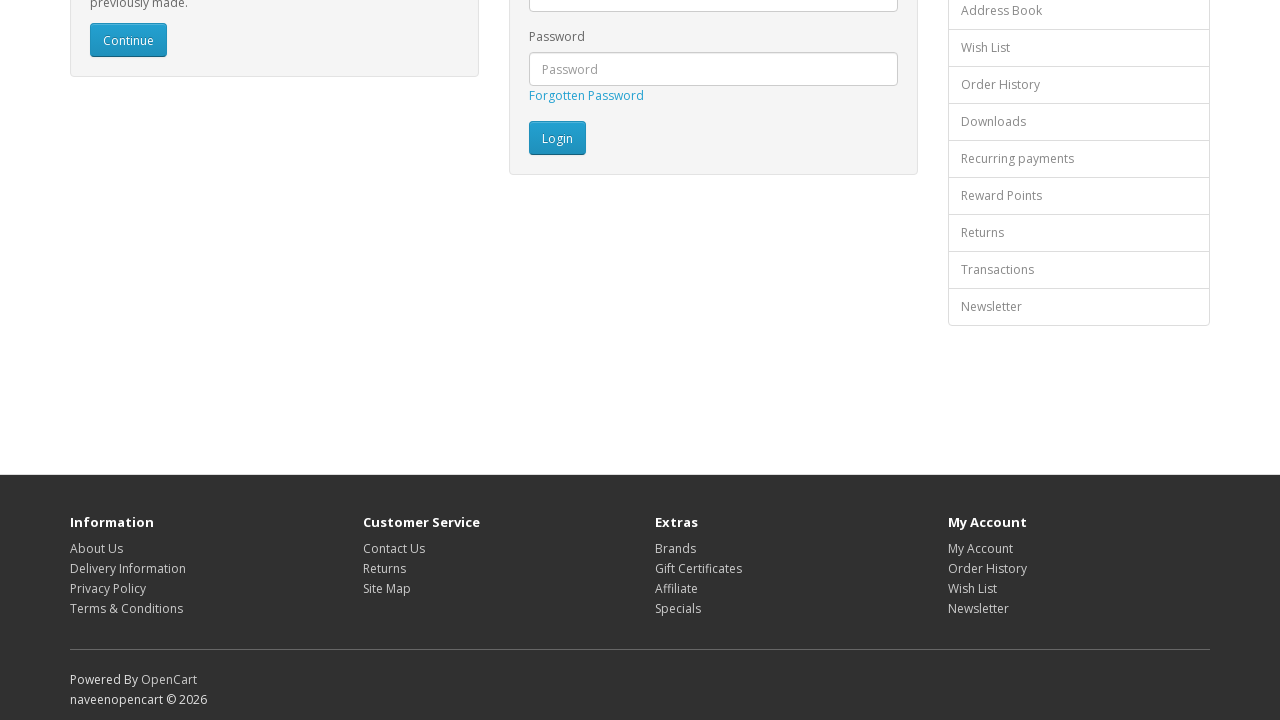

Scrolled to end of page again using Control+End
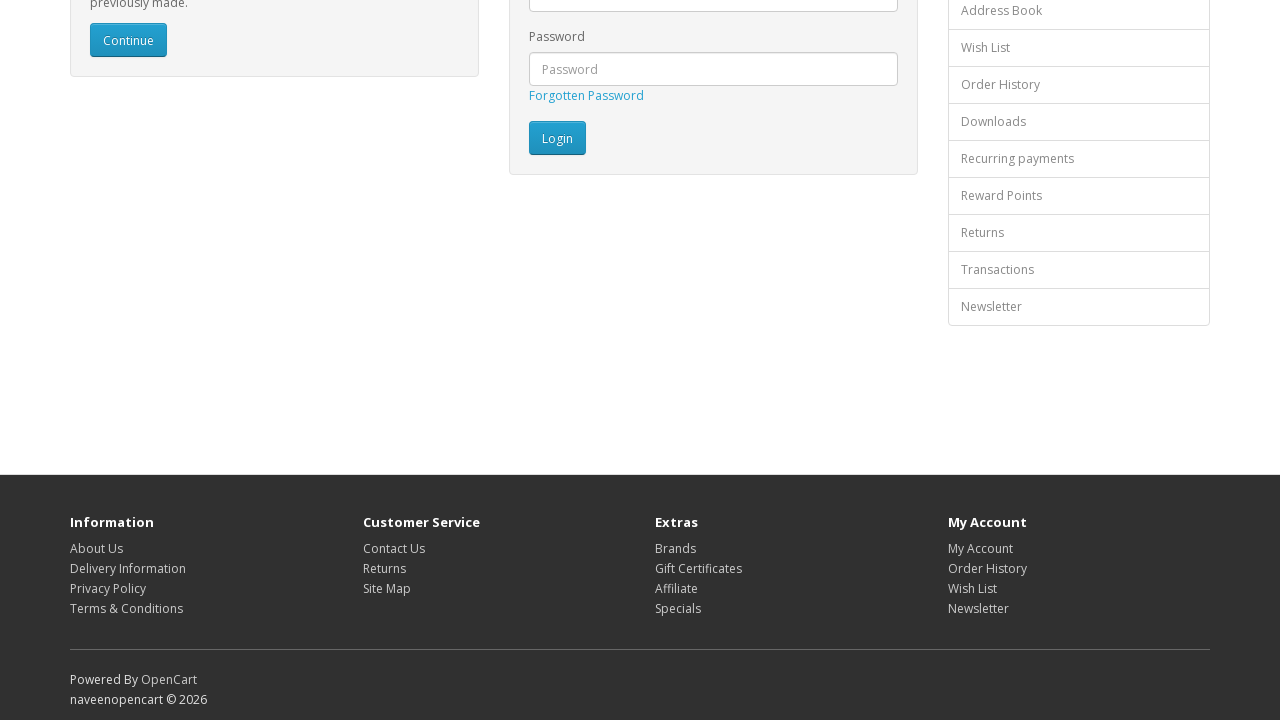

Located Delivery Information link element
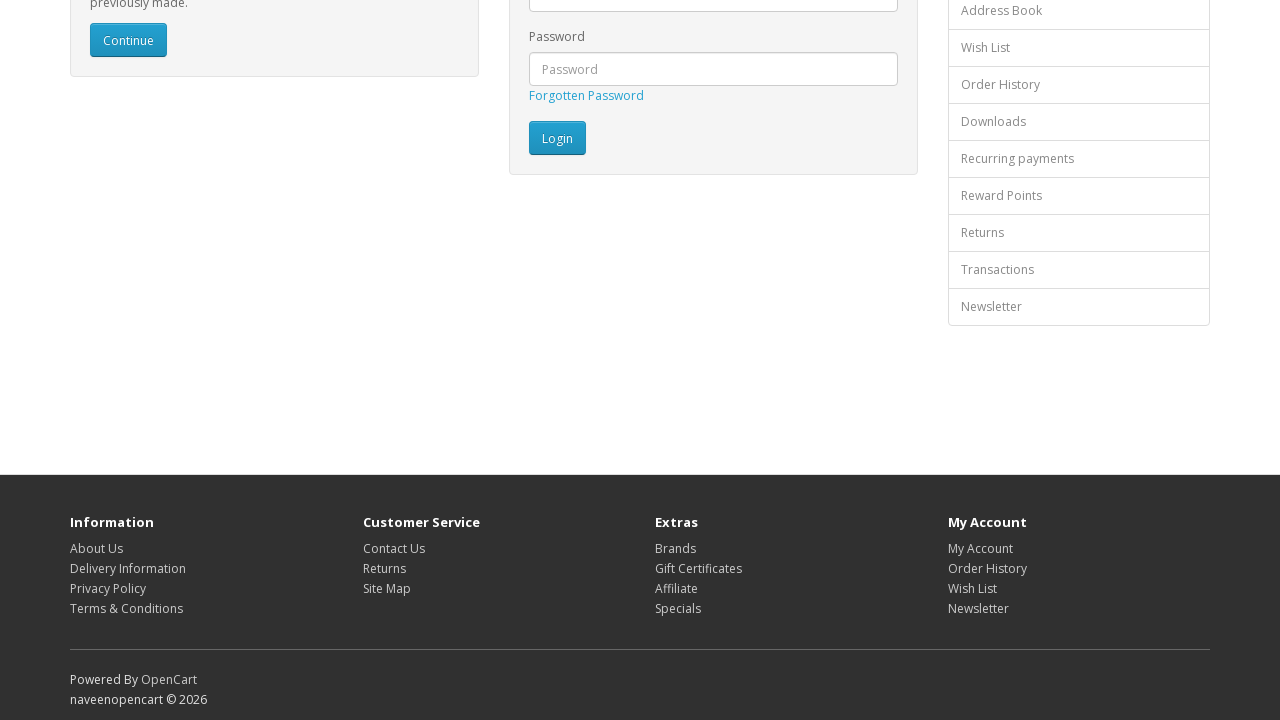

Scrolled to Delivery Information link element
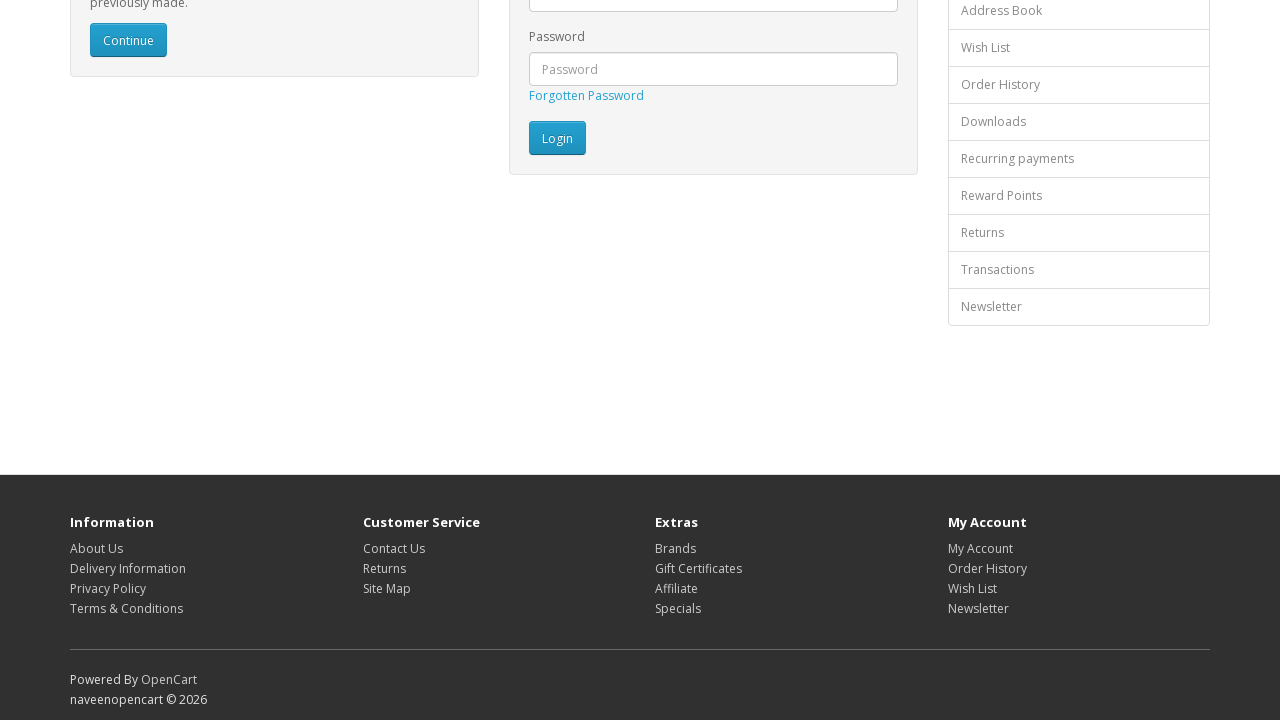

Clicked on Delivery Information link at (128, 568) on xpath=//a[normalize-space()='Delivery Information']
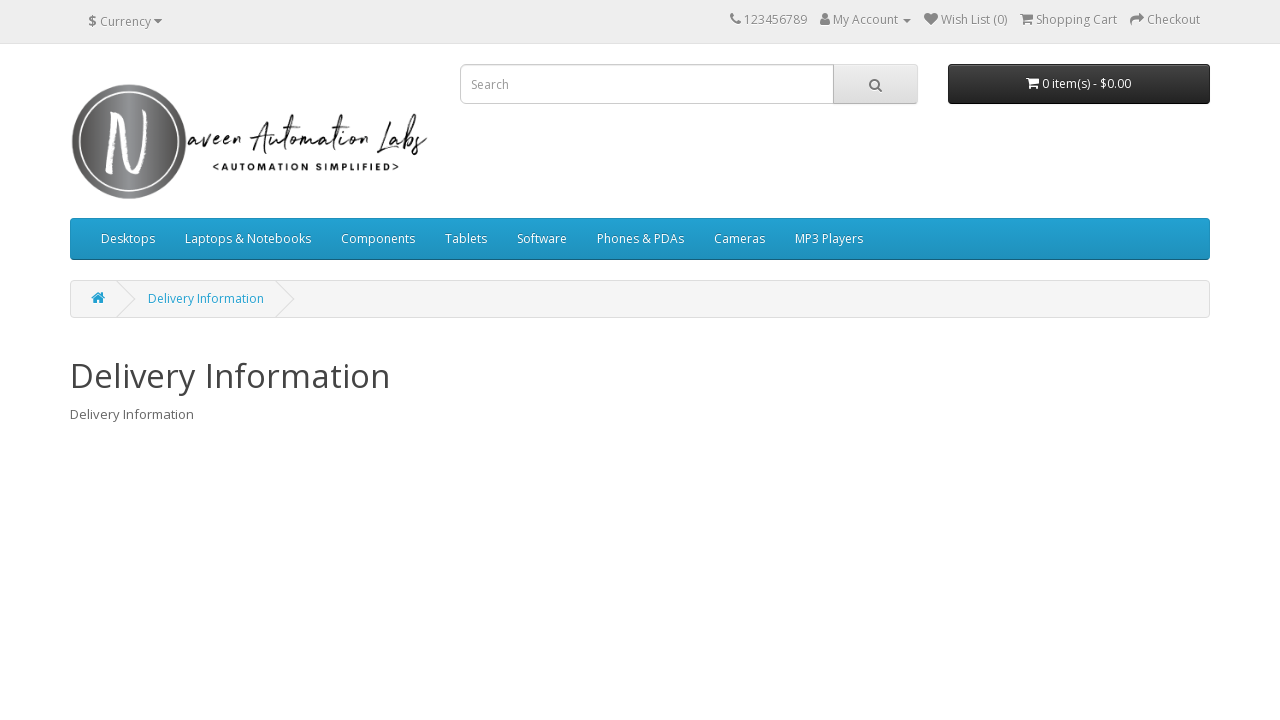

Refreshed page using F5 key
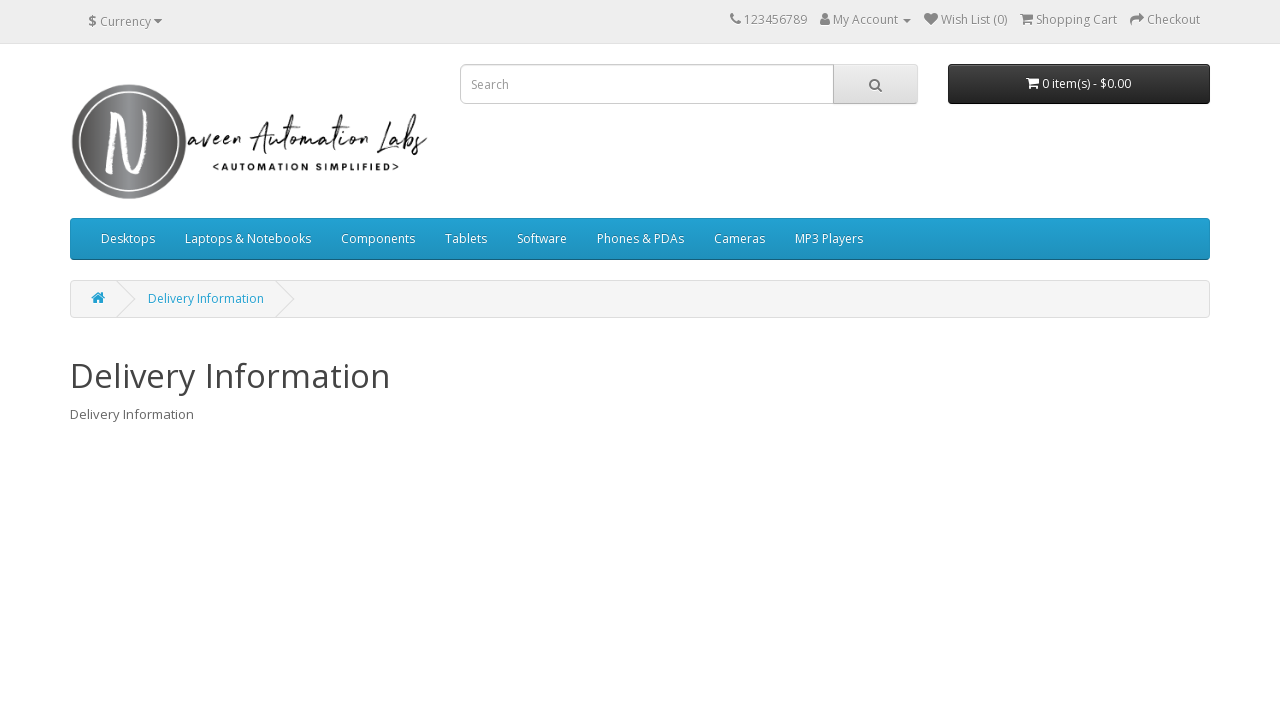

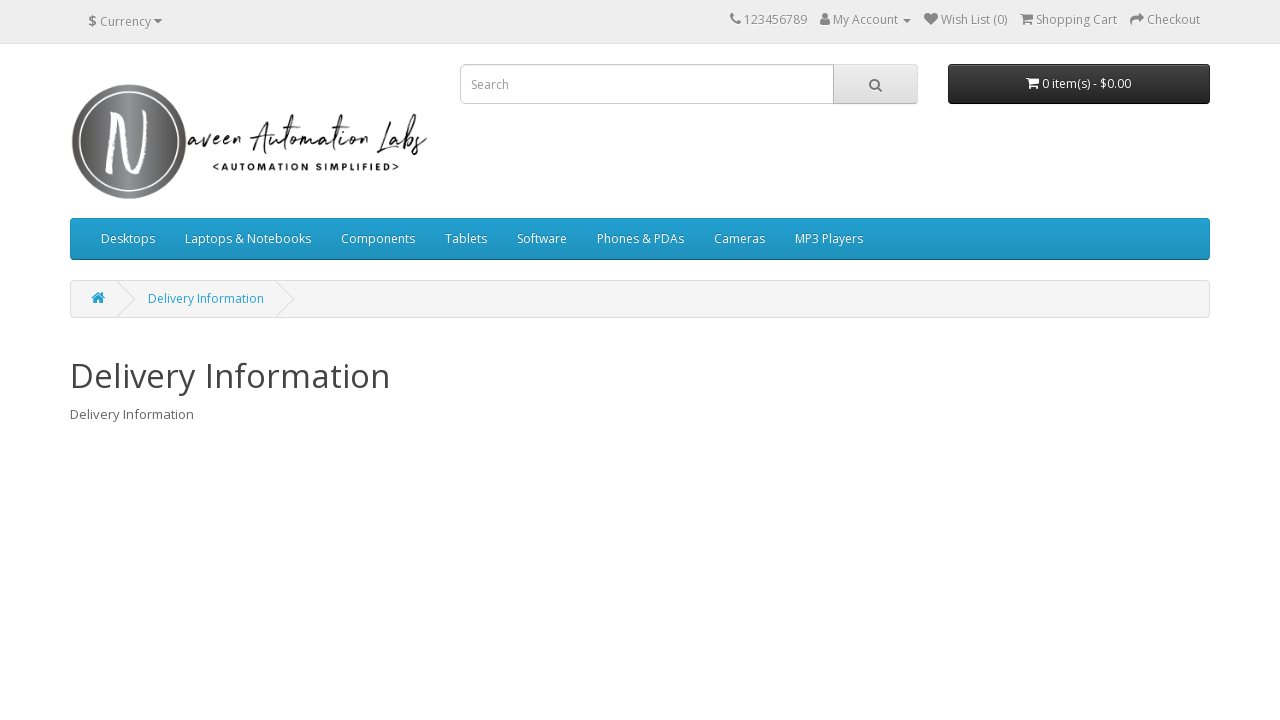